Tests visibility of delayed 'Hello' text element using WebDriverWait strategy

Starting URL: https://teserat.github.io/welcome/

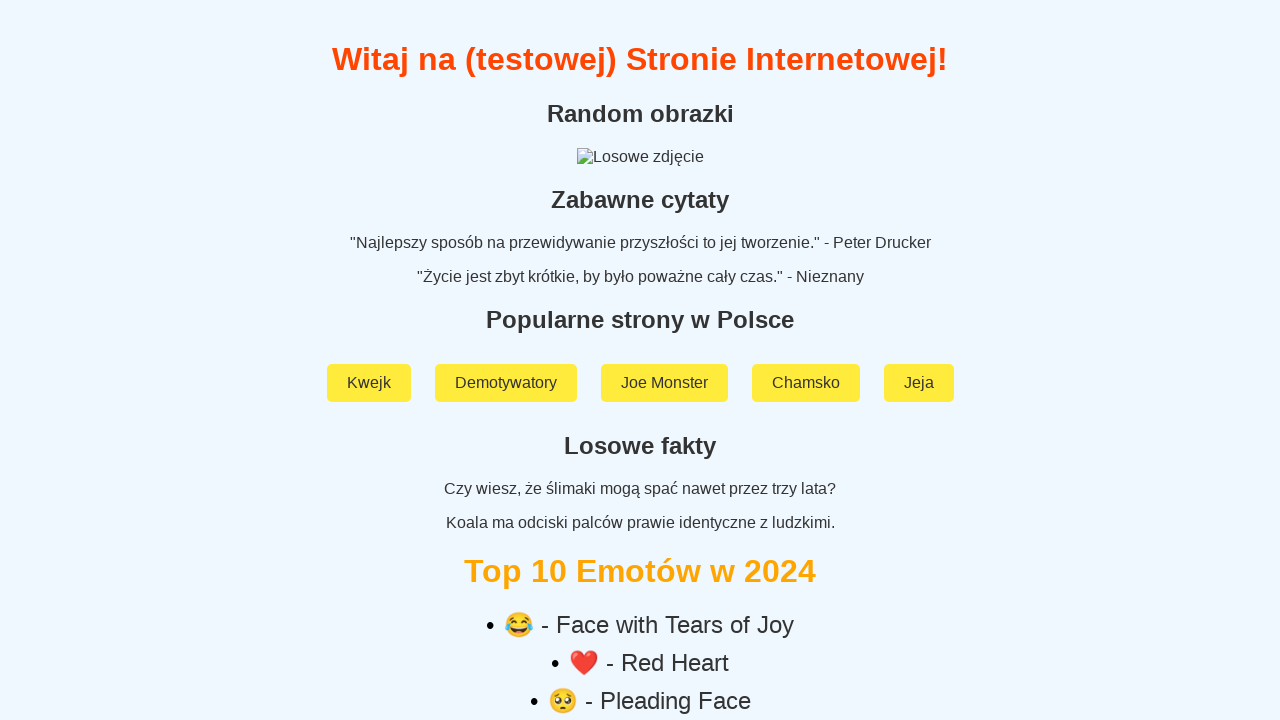

Clicked on 'Rozchodniak' link at (640, 592) on a:text('Rozchodniak')
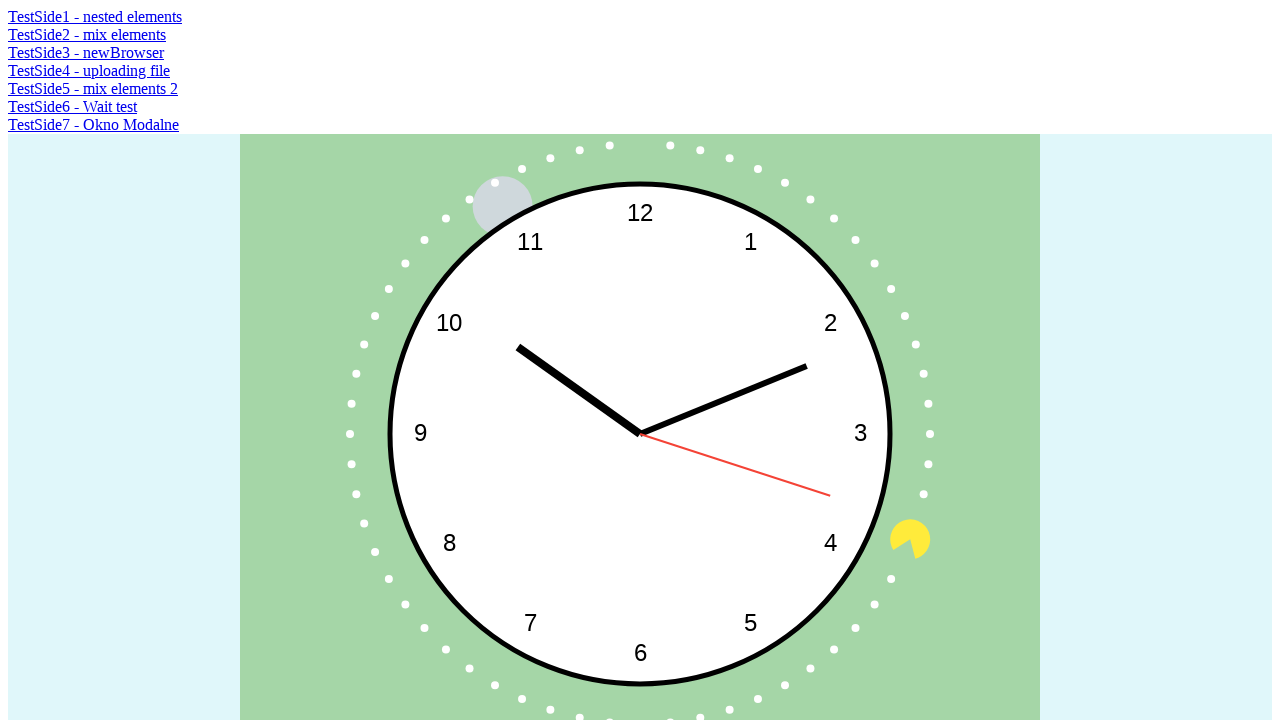

Clicked on 'TestSide6 - Wait test' link at (72, 106) on a:text('TestSide6 - Wait test')
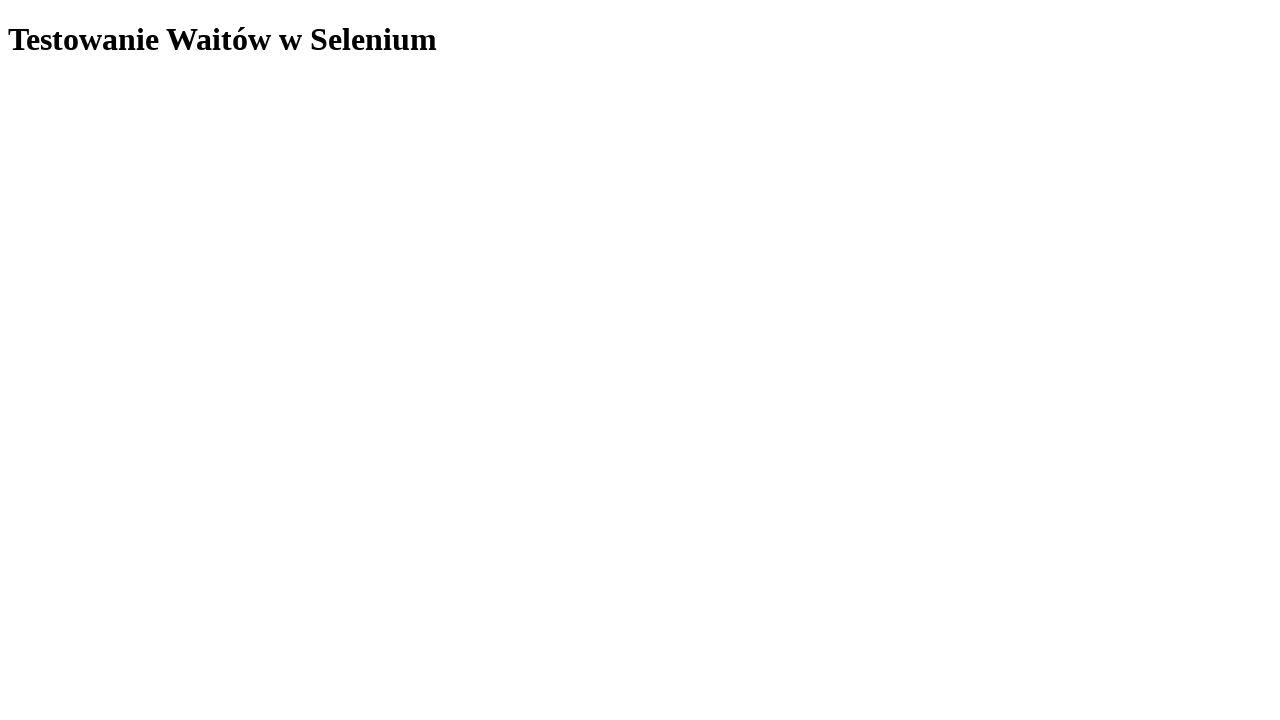

Waited for 'Hello' element to become visible using WebDriverWait strategy
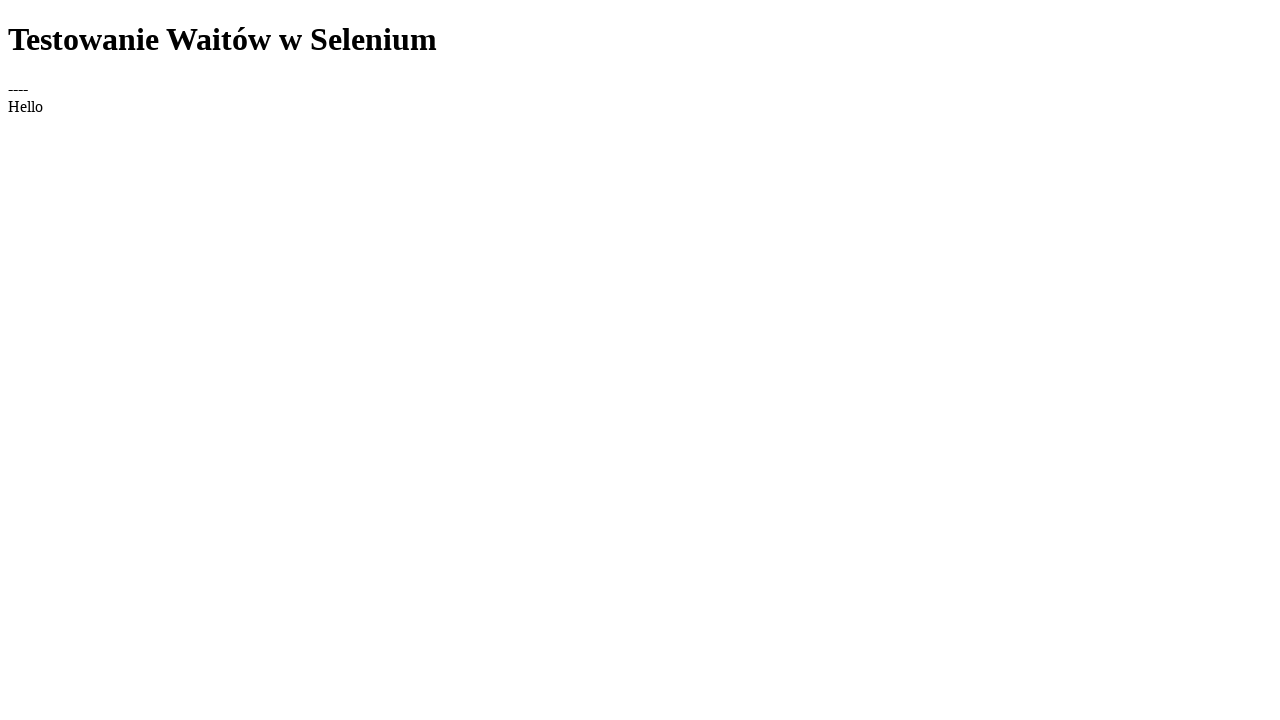

Located the 'Hello' text element
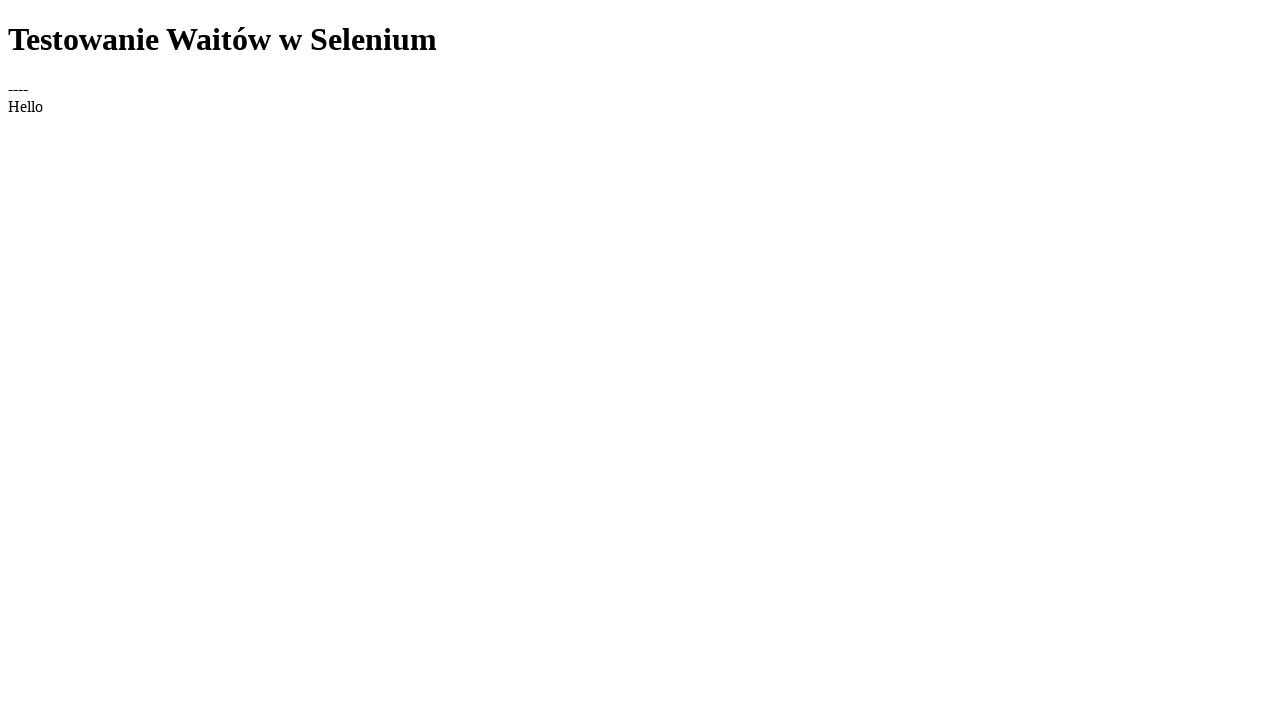

Verified that 'Hello' element contains expected text
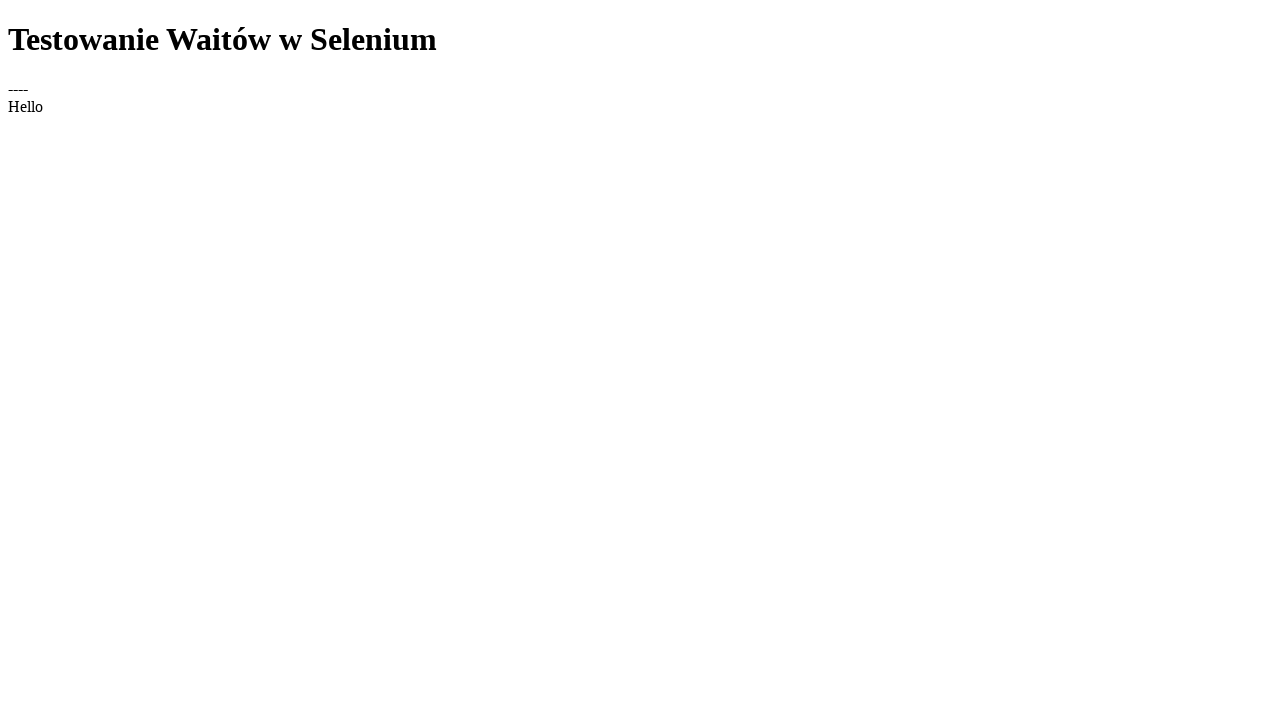

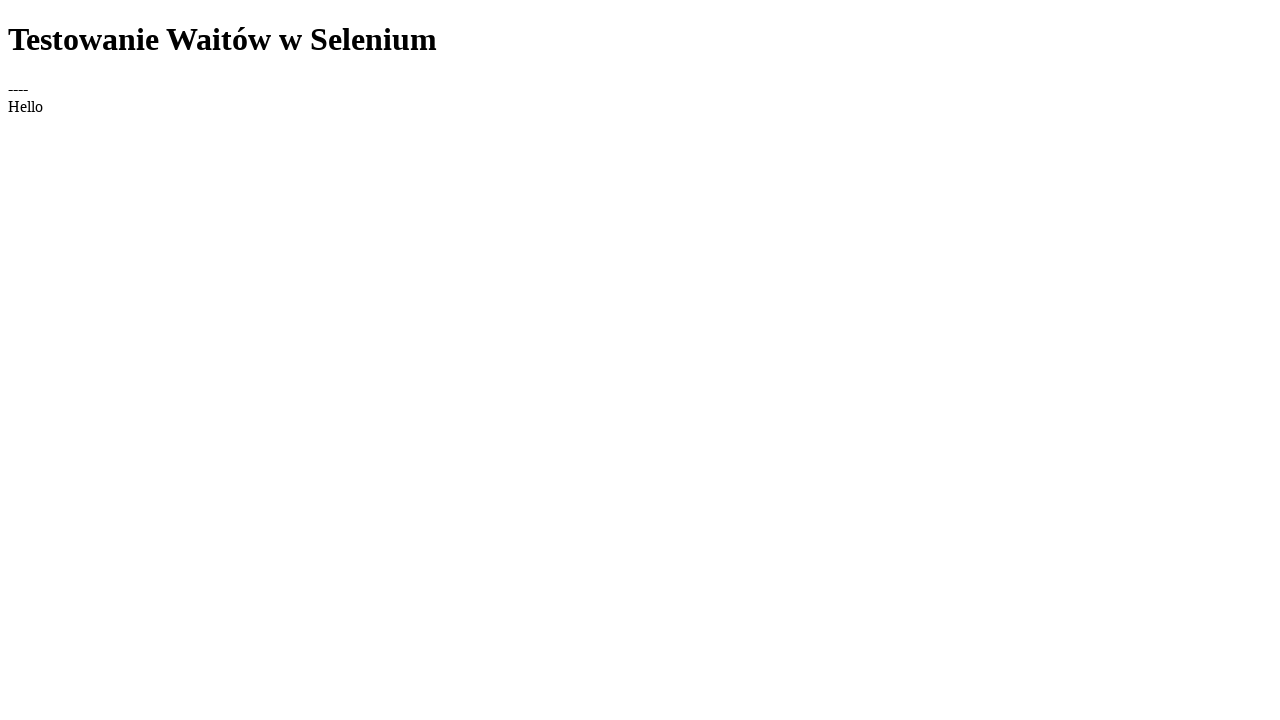